Tests the header navigation menu on the DemoBlaze home page by clicking the home link and verifying that all expected menu items (home, contact, about us, cart, log in, sign up) are present in the header.

Starting URL: https://demoblaze.com/index.html

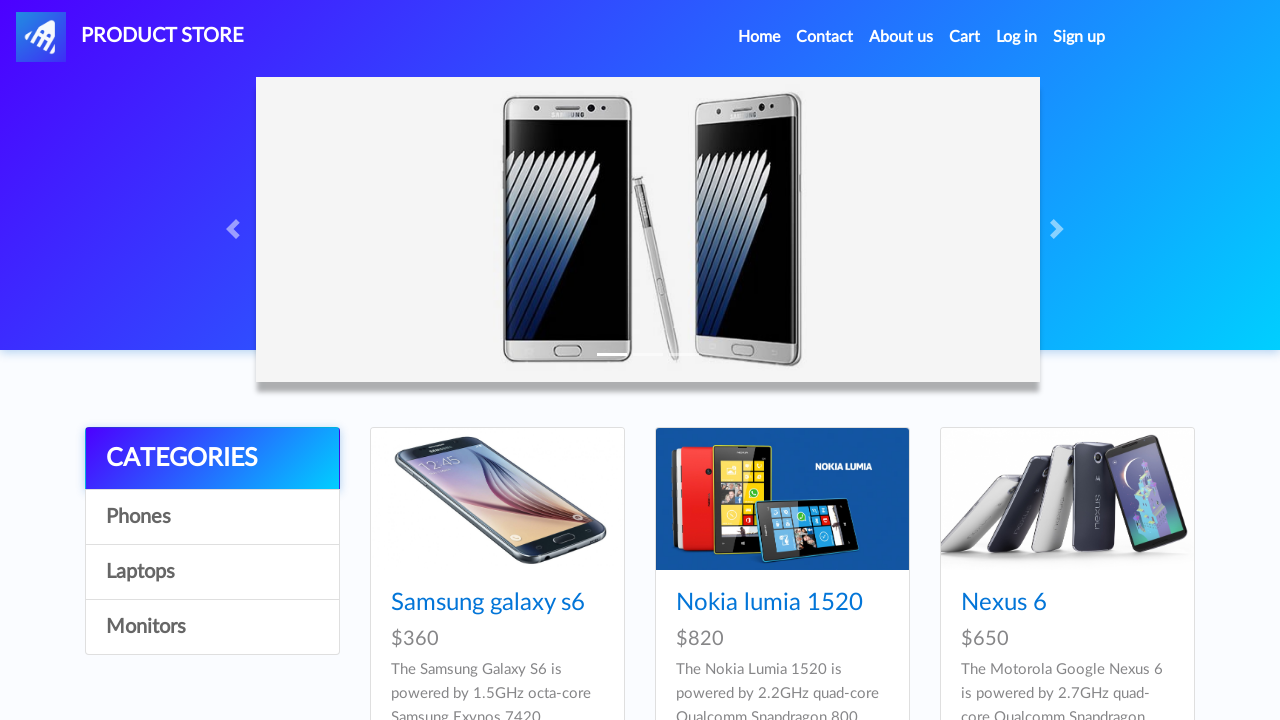

Waited for and located the Home navigation link
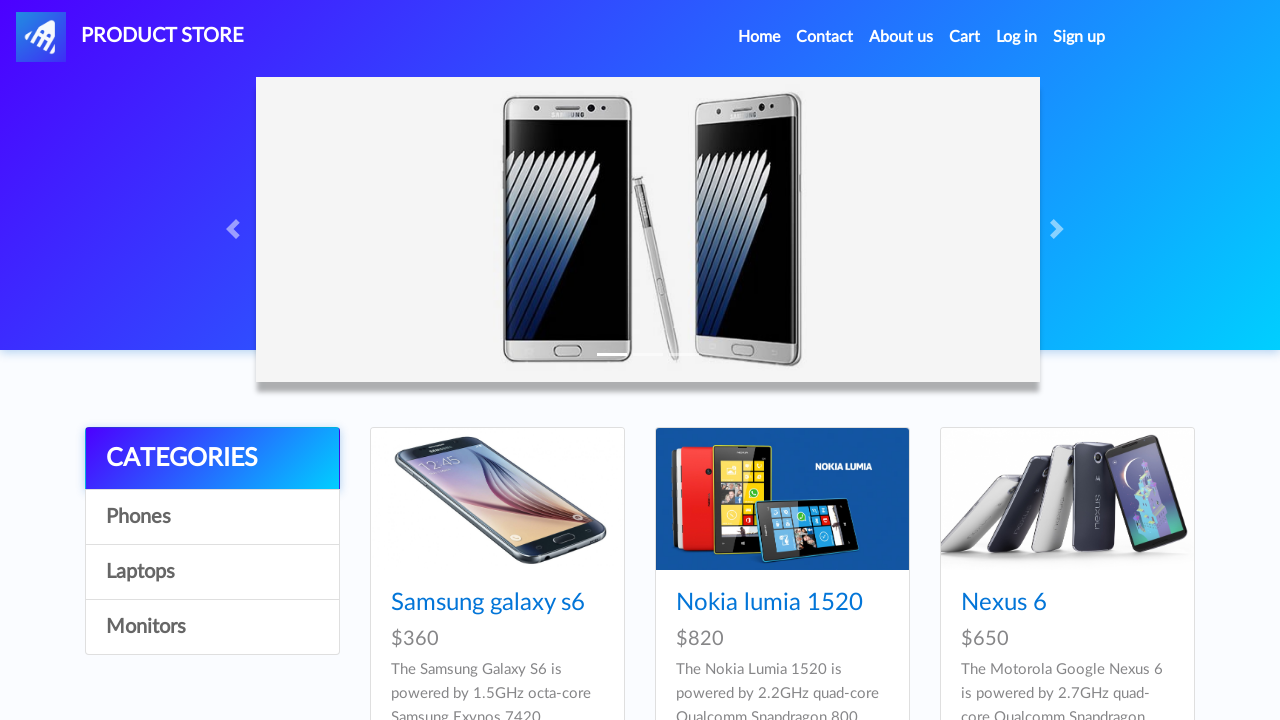

Clicked the Home navigation link
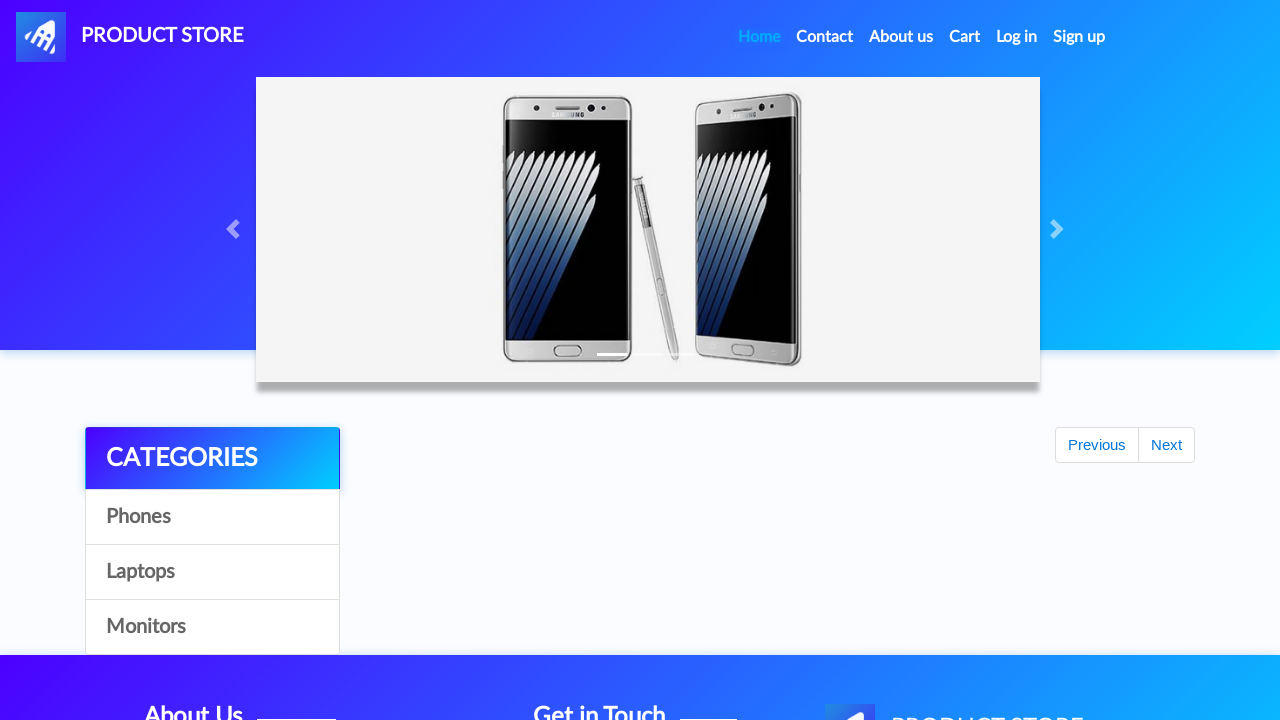

Header menu navbar-collapse element became visible
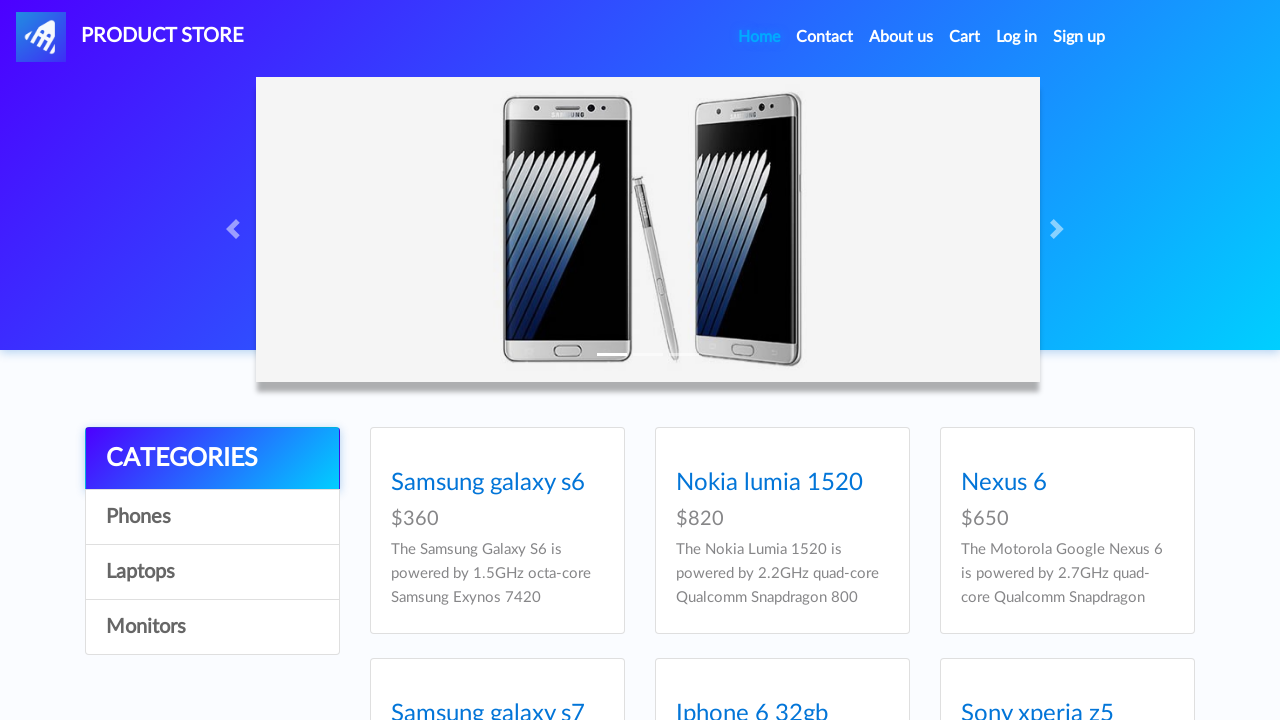

Retrieved all header menu elements from navbar-collapse
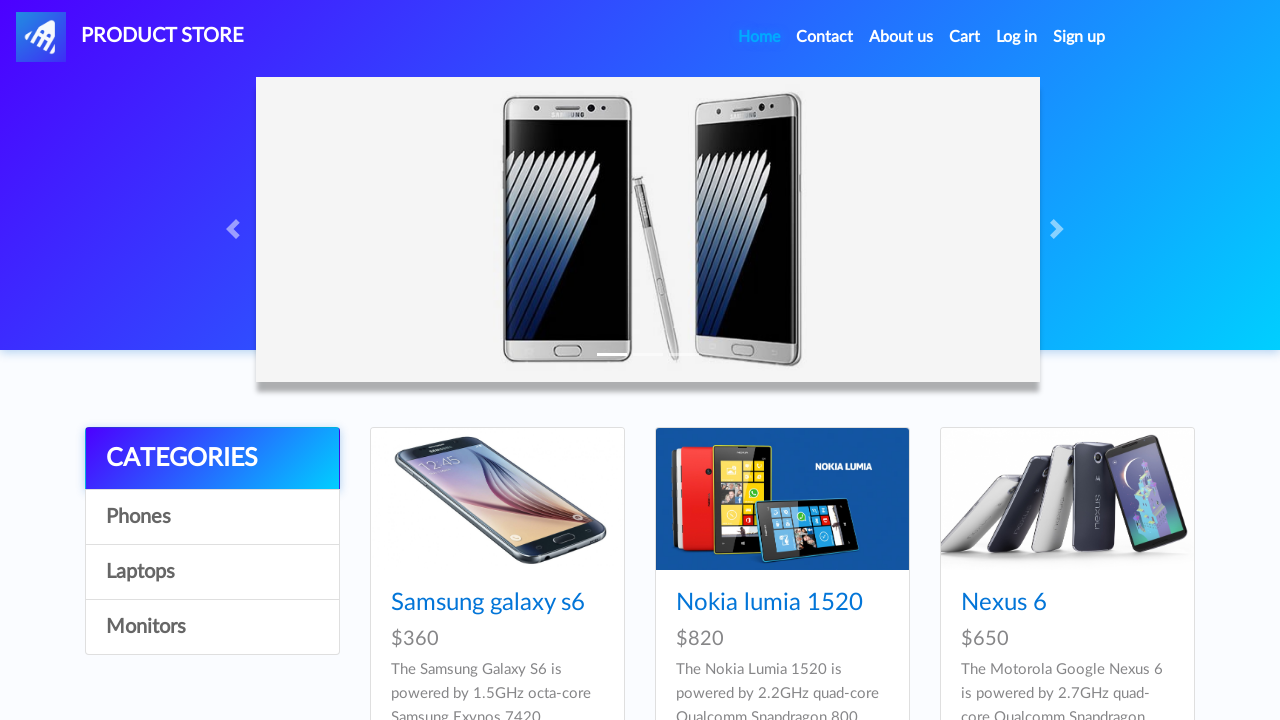

Extracted and concatenated text content from all header menu elements
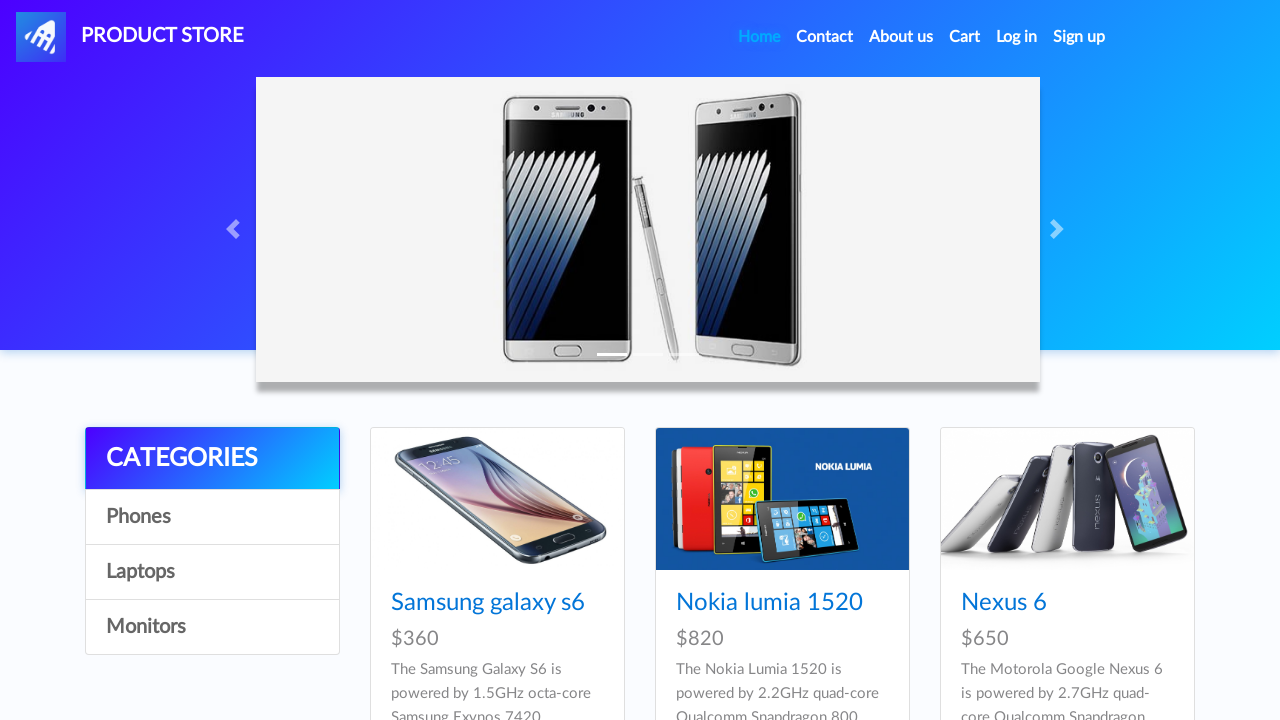

Verified that header menu contains 'home'
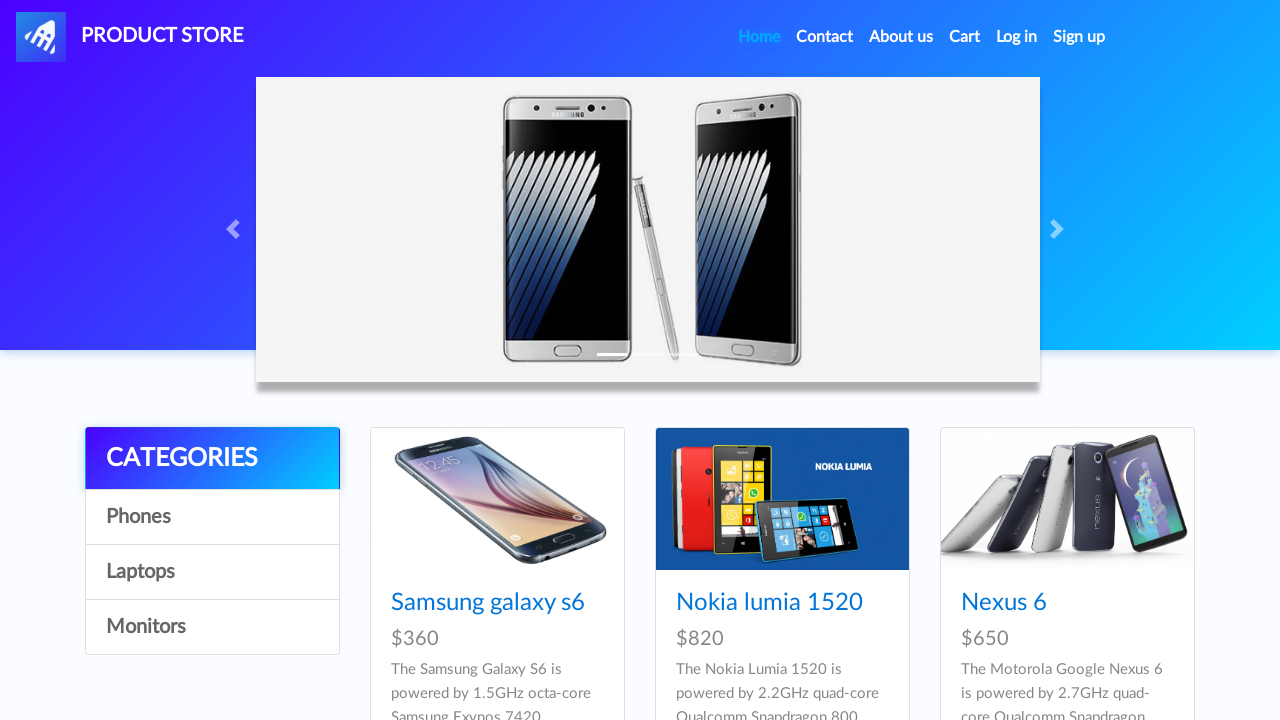

Verified that header menu contains 'contact'
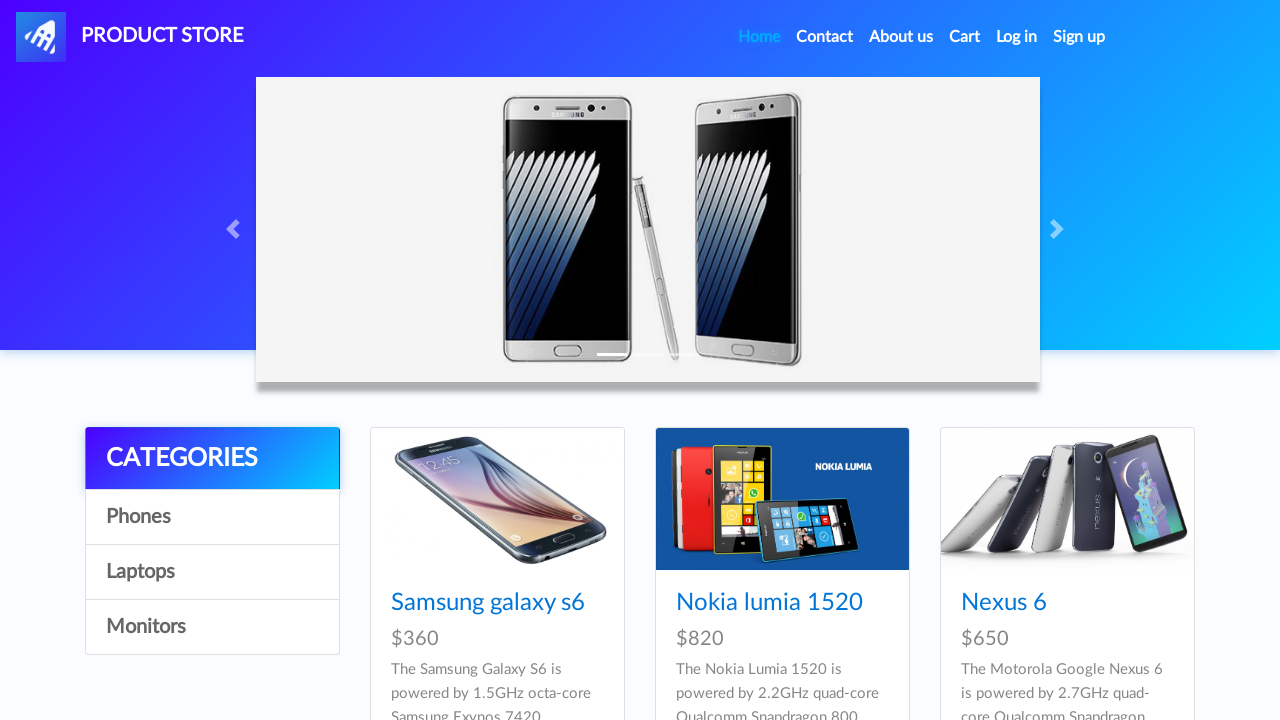

Verified that header menu contains 'about us'
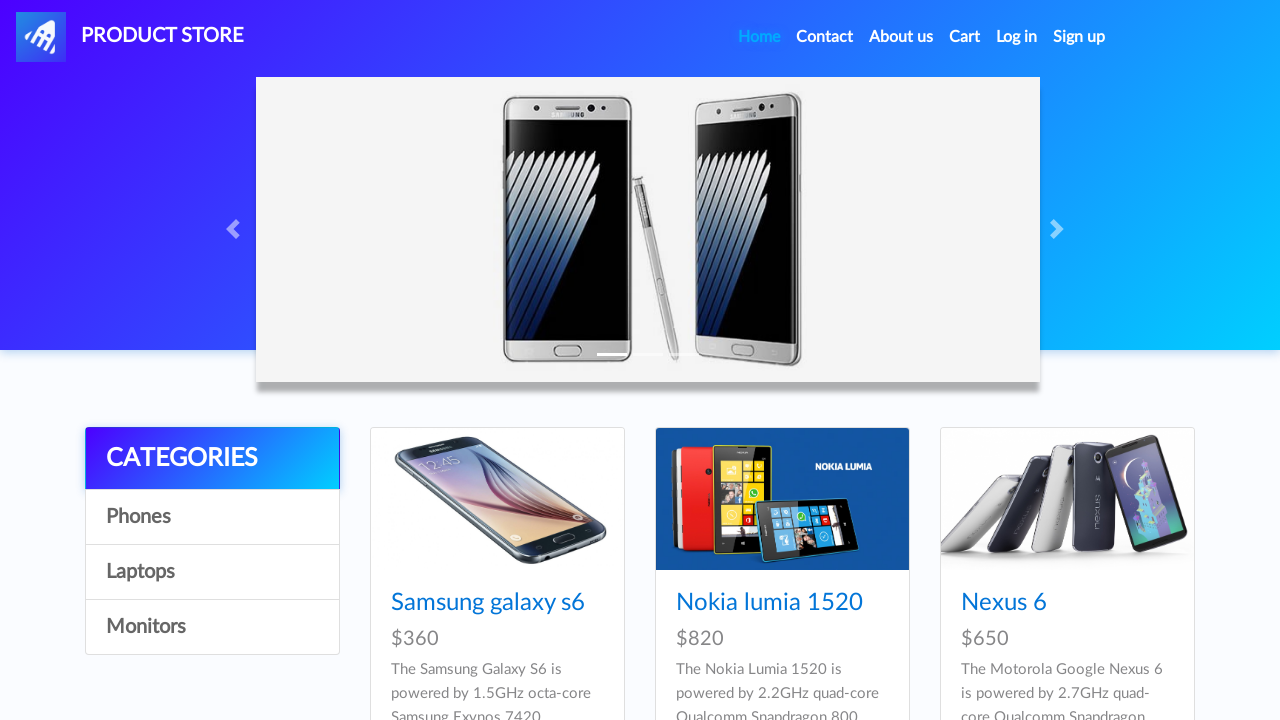

Verified that header menu contains 'cart'
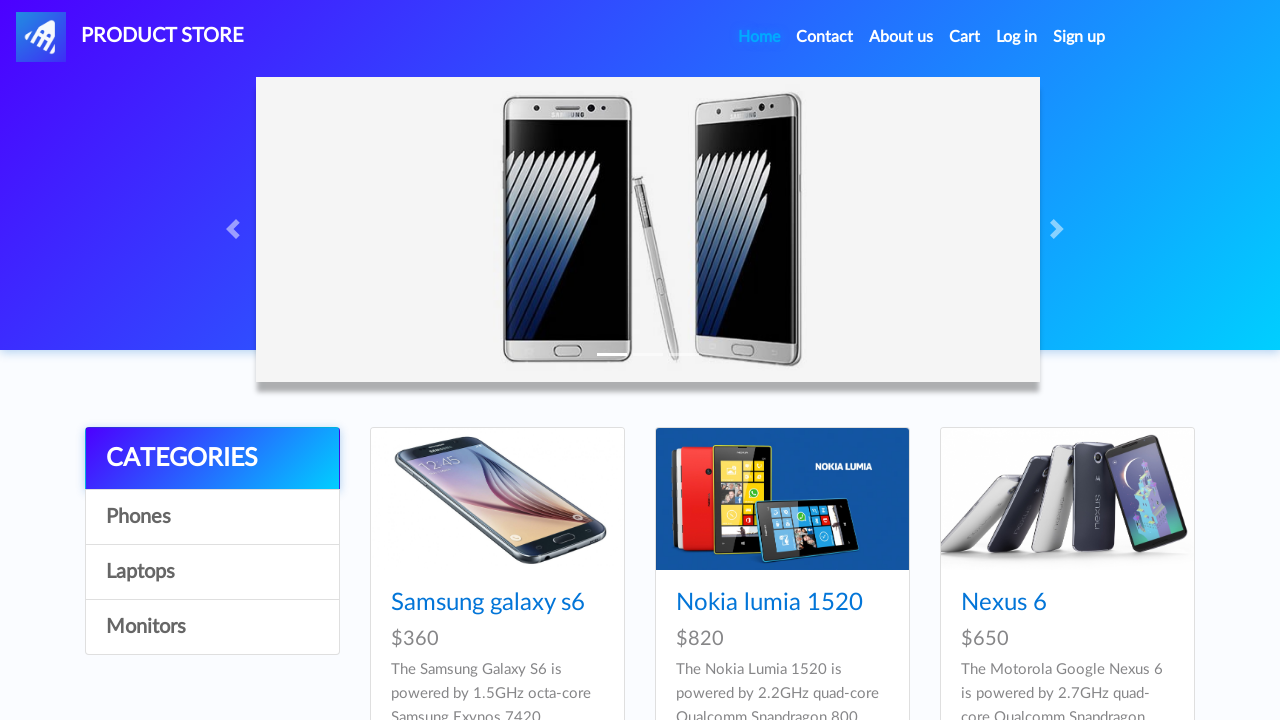

Verified that header menu contains 'log in'
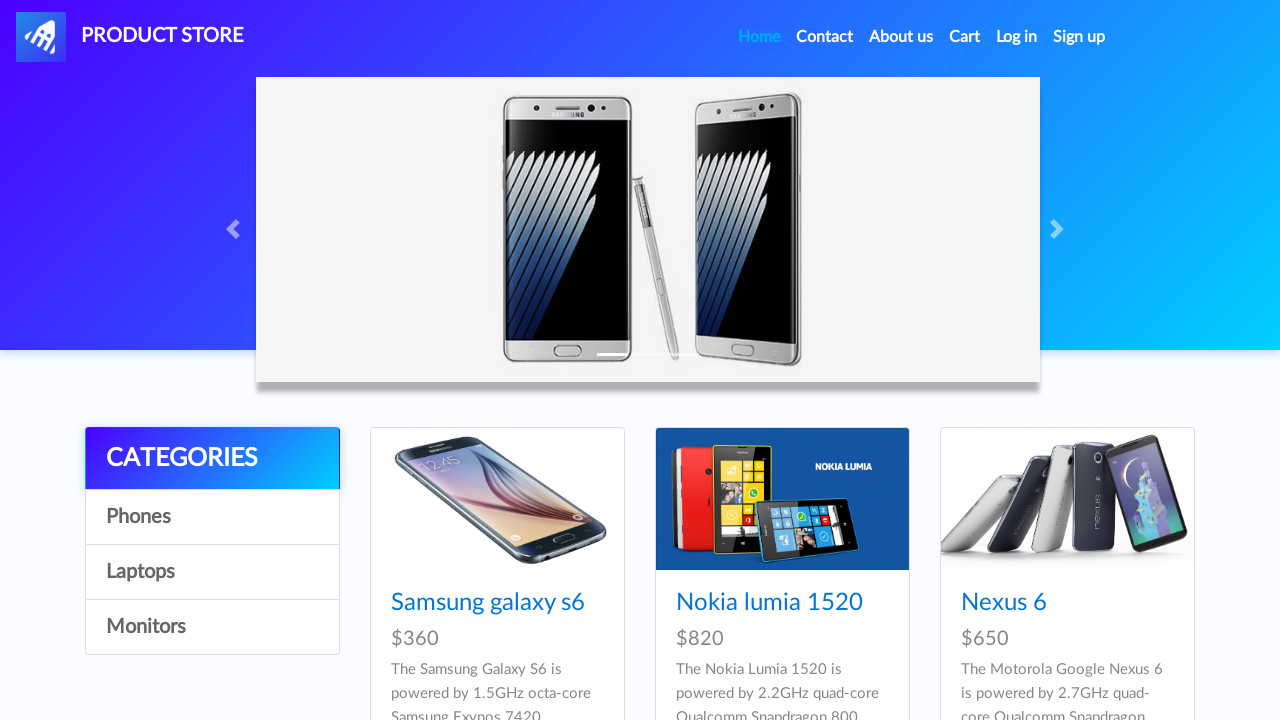

Verified that header menu contains 'sign up'
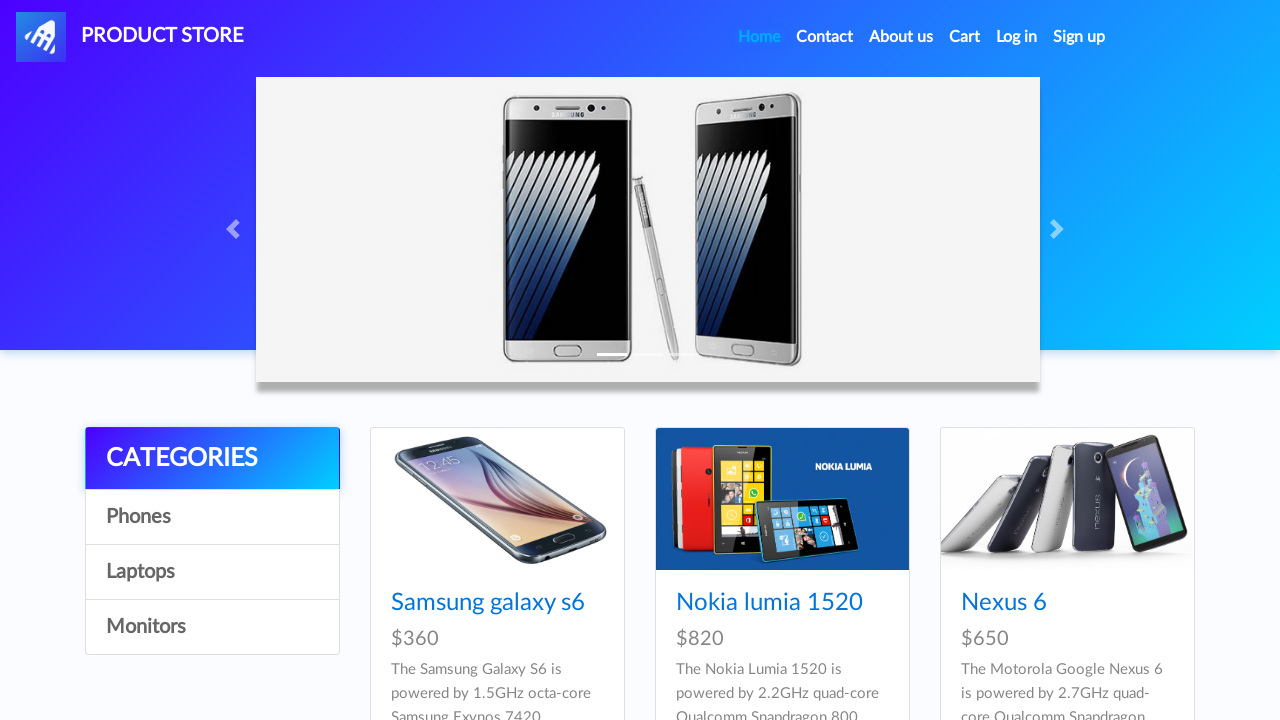

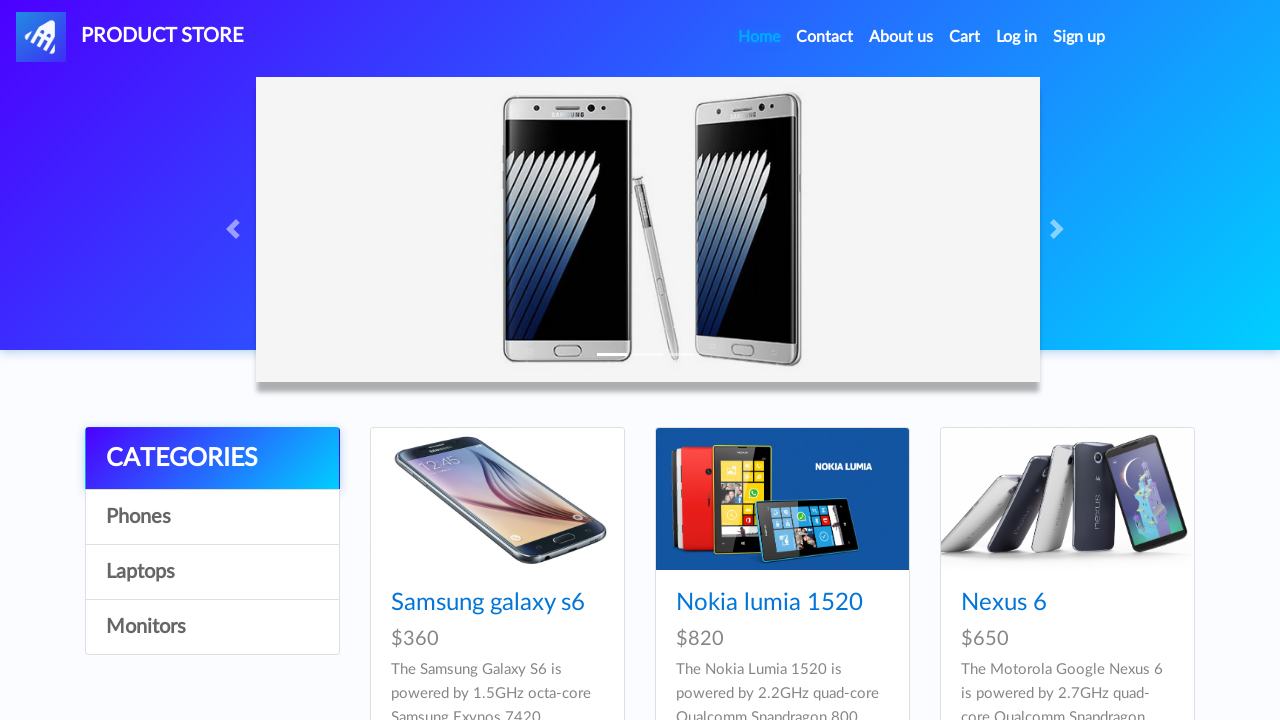